Adds multiple vegetables to cart on an e-commerce site and applies a promo code at checkout

Starting URL: https://rahulshettyacademy.com/seleniumPractise

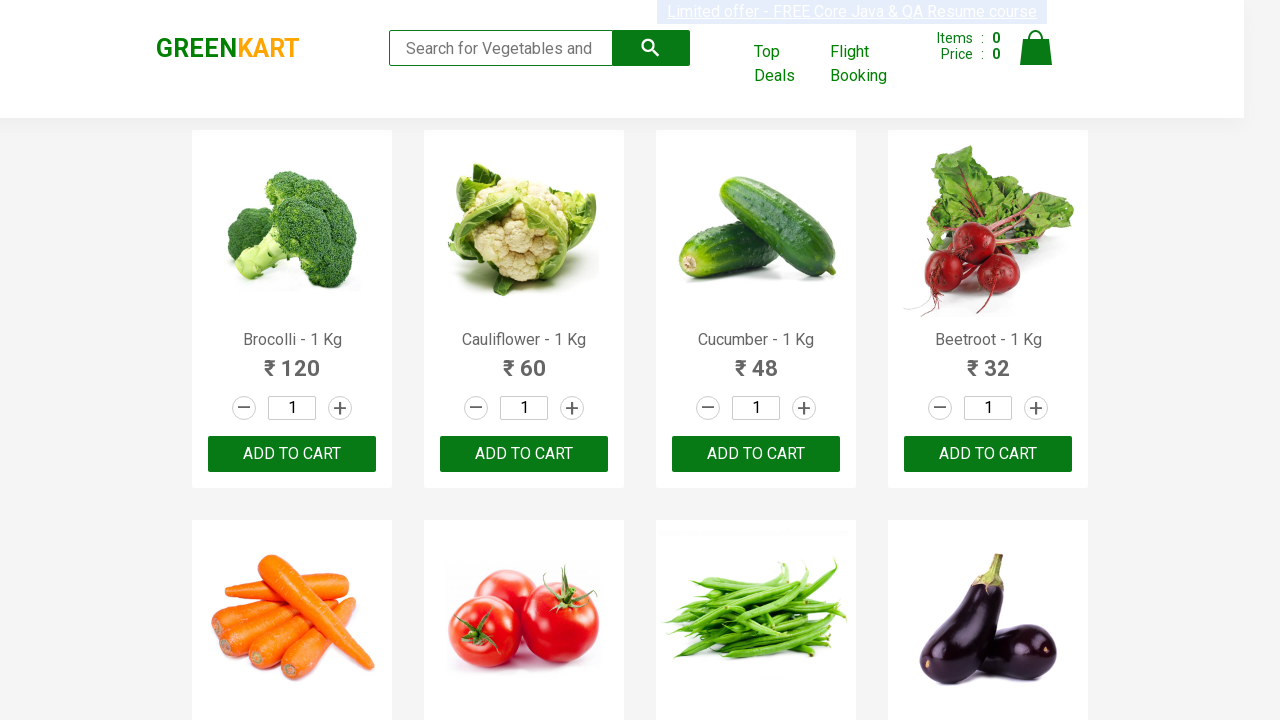

Located all product names on the page
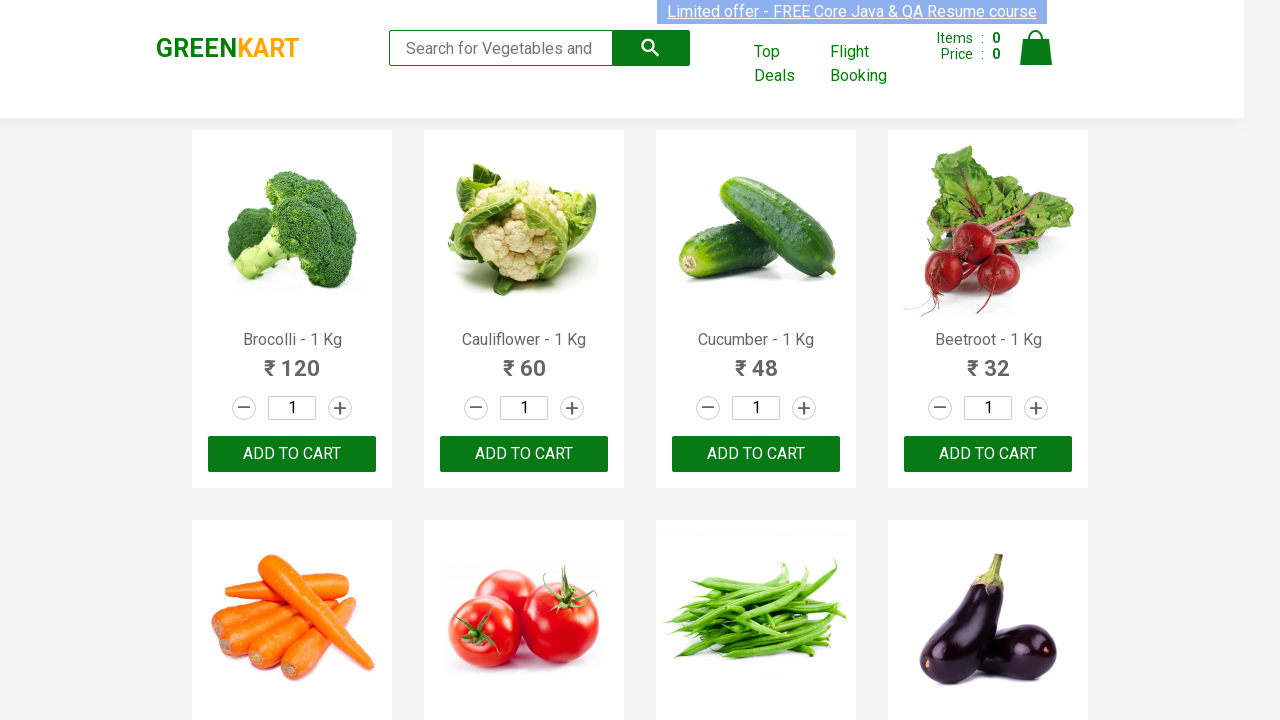

Added Cauliflower to cart at (524, 454) on .product-action button >> nth=1
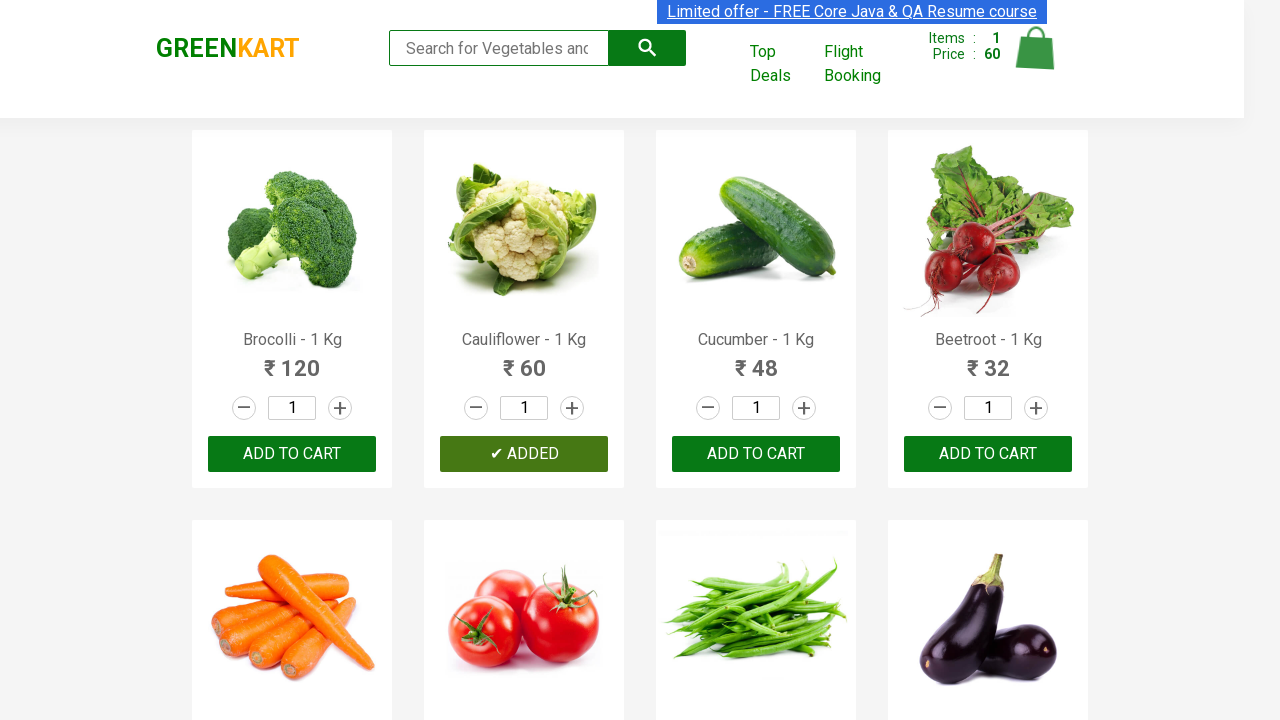

Added Beetroot to cart at (988, 454) on .product-action button >> nth=3
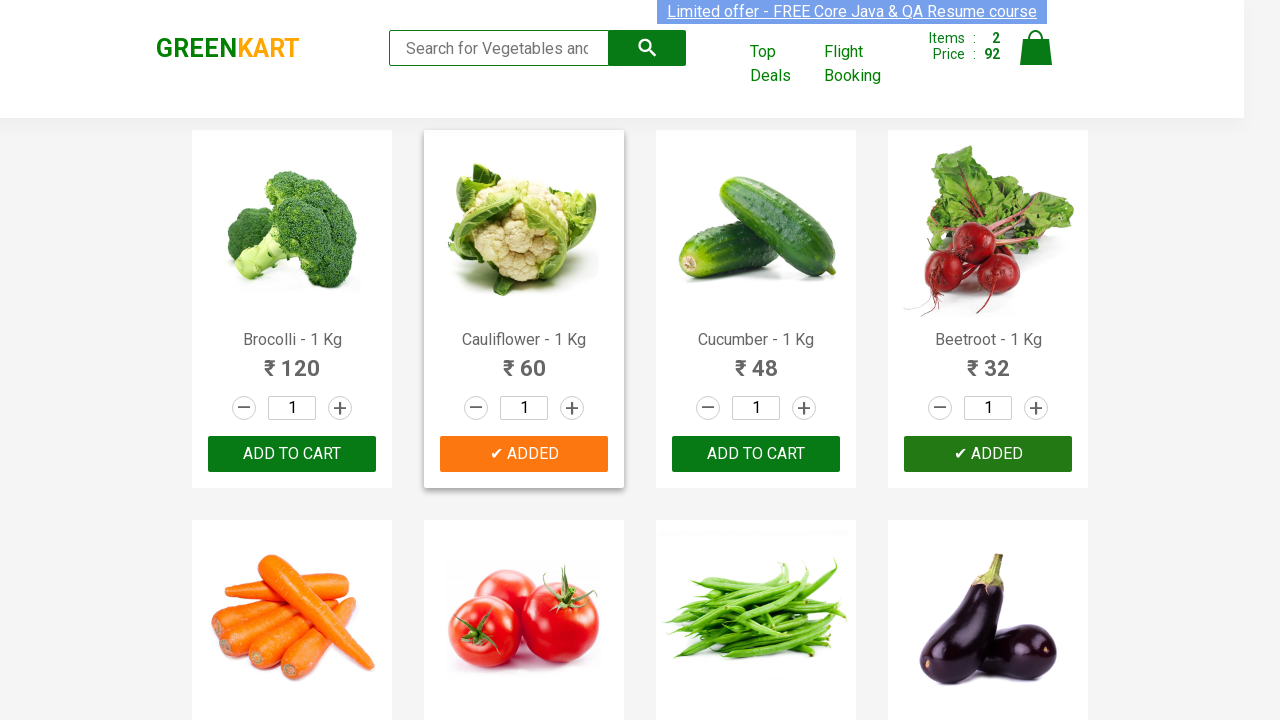

Added Tomato to cart at (524, 360) on .product-action button >> nth=5
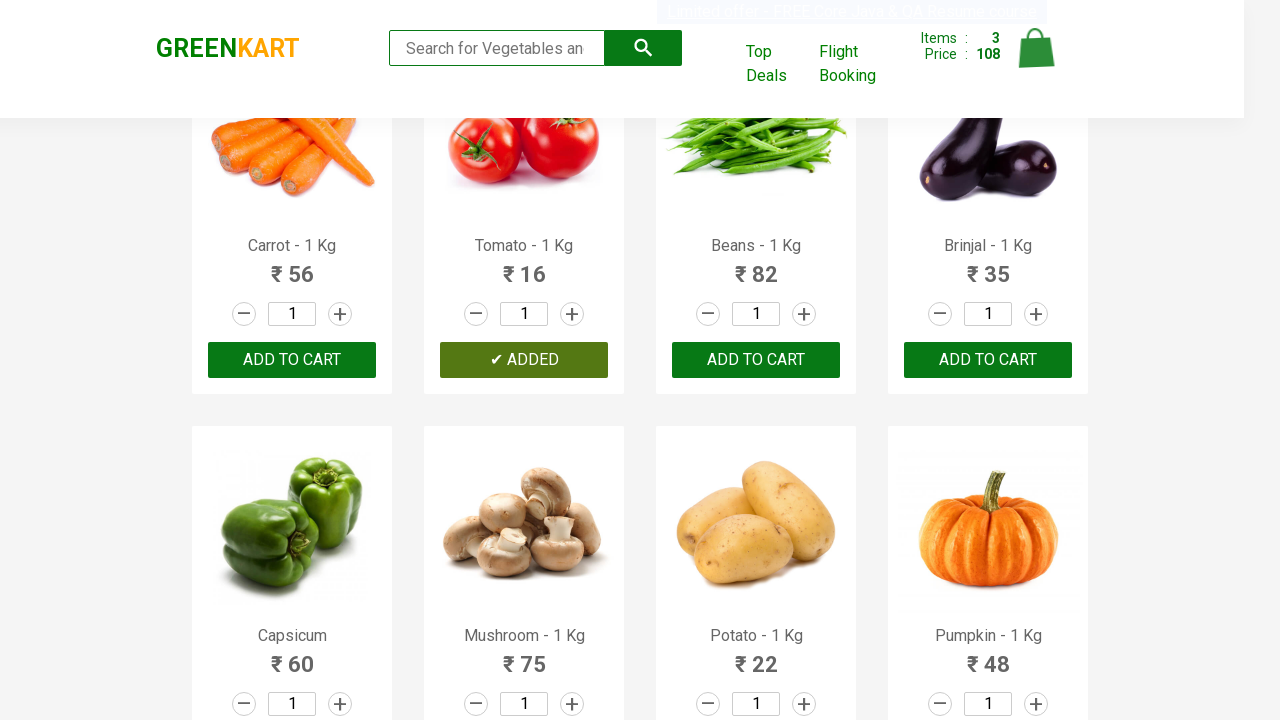

Added Brinjal to cart at (988, 360) on .product-action button >> nth=7
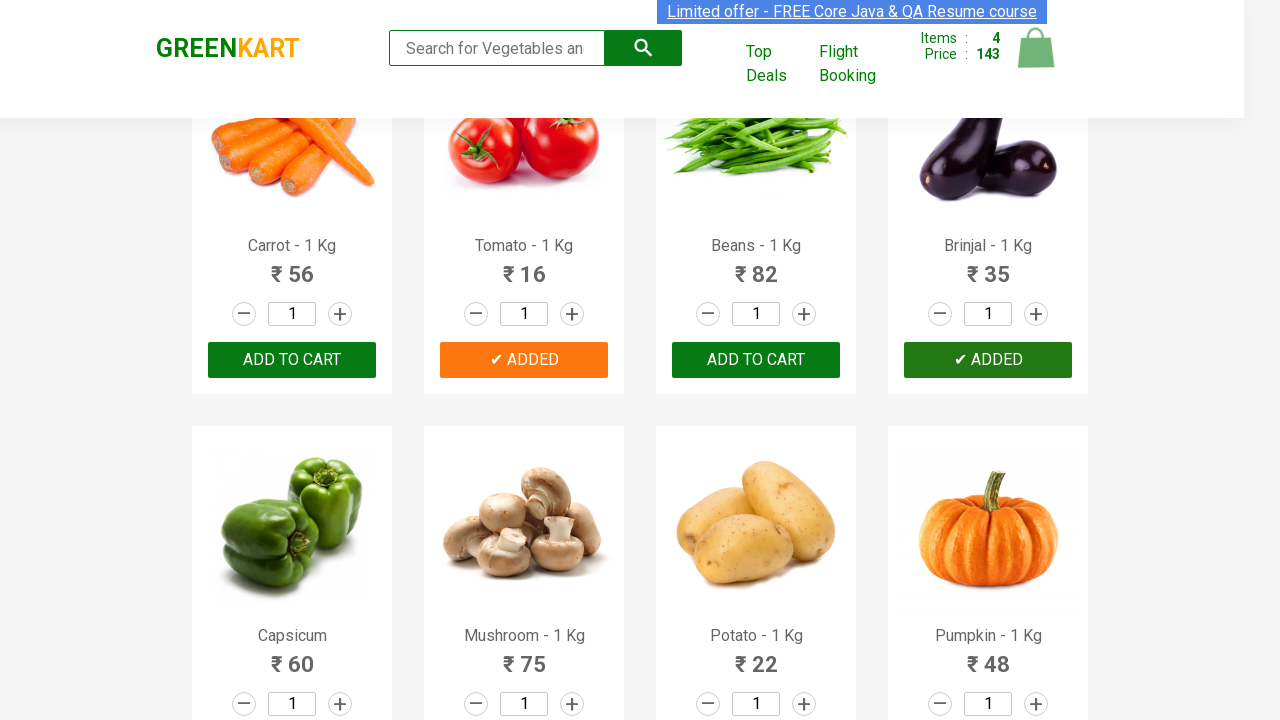

Clicked on cart icon to open shopping cart at (1036, 48) on img[alt='Cart']
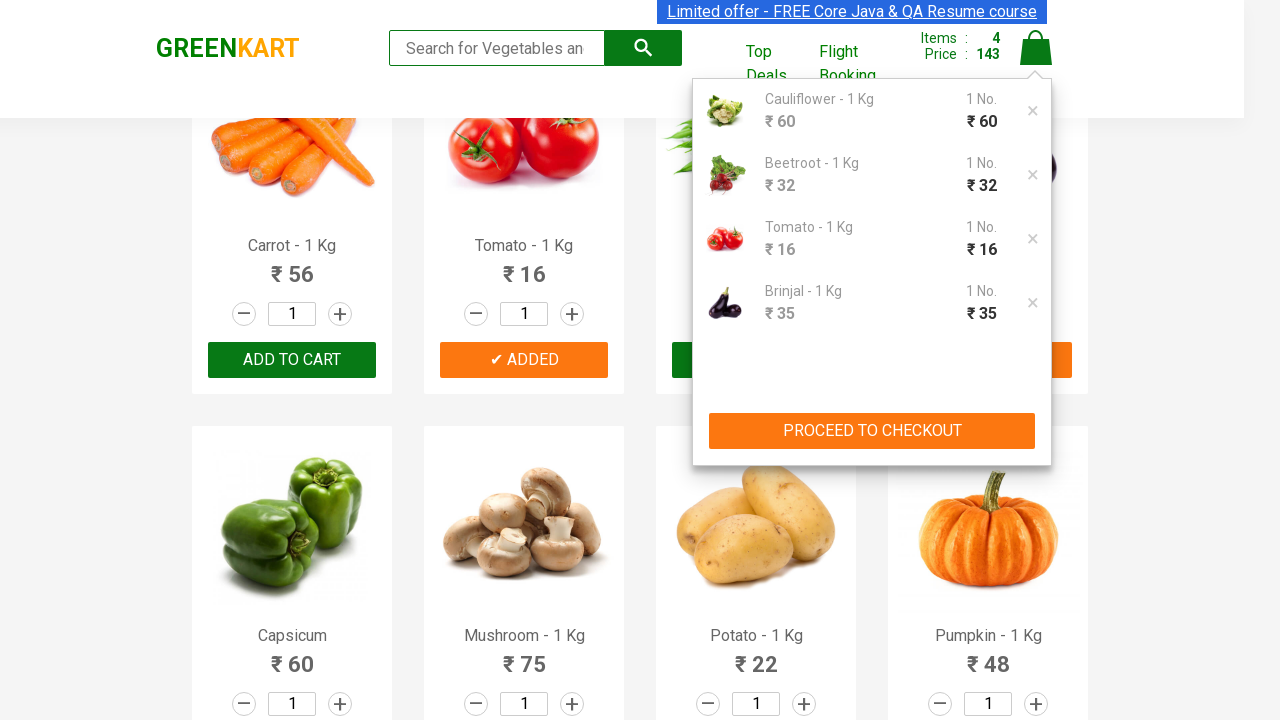

Clicked checkout button to proceed to checkout at (872, 431) on .cart-preview.active button
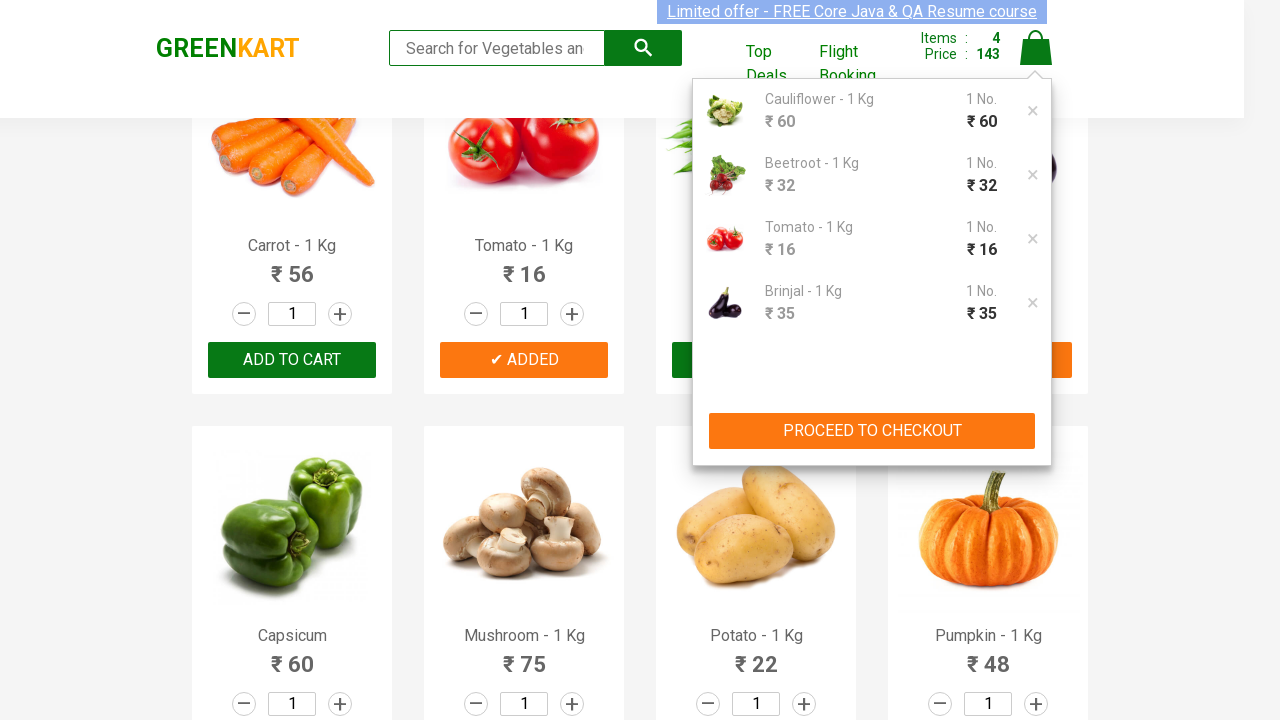

Entered promo code 'rahulshettyacademy' in promo code field on .promoCode
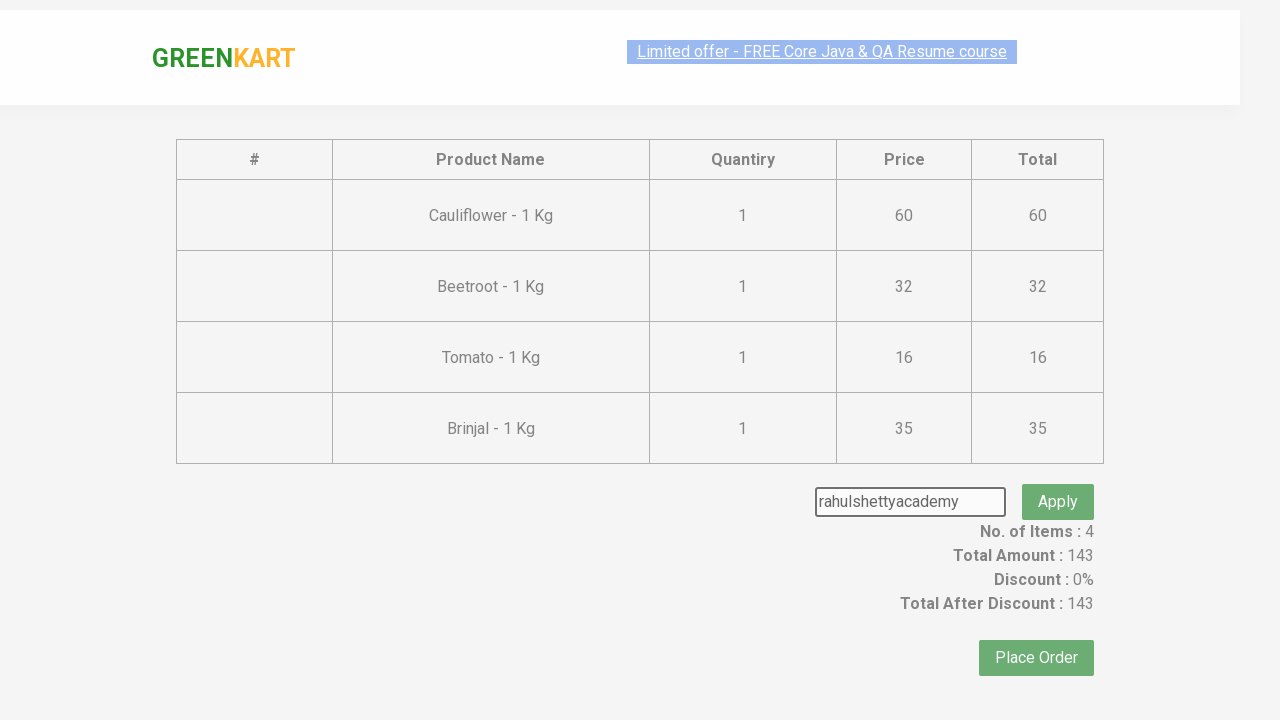

Clicked apply promo code button at (1058, 477) on .promoBtn
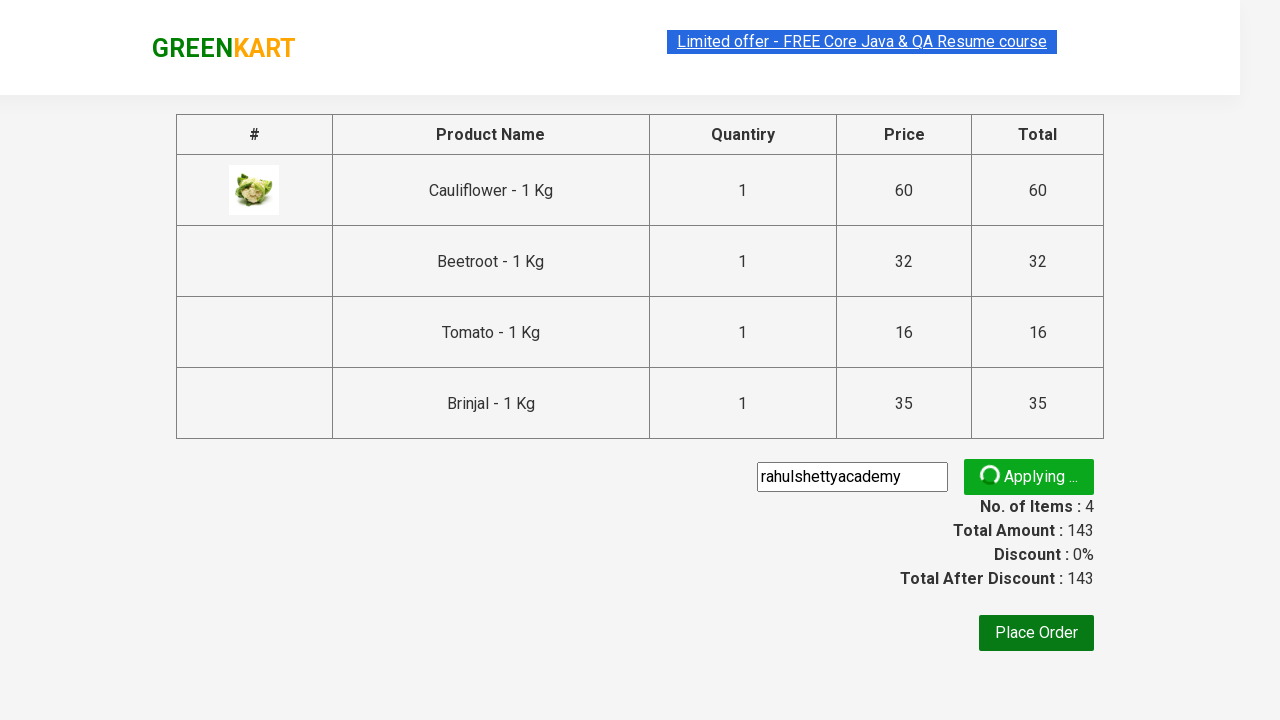

Promo code successfully applied and confirmation message appeared
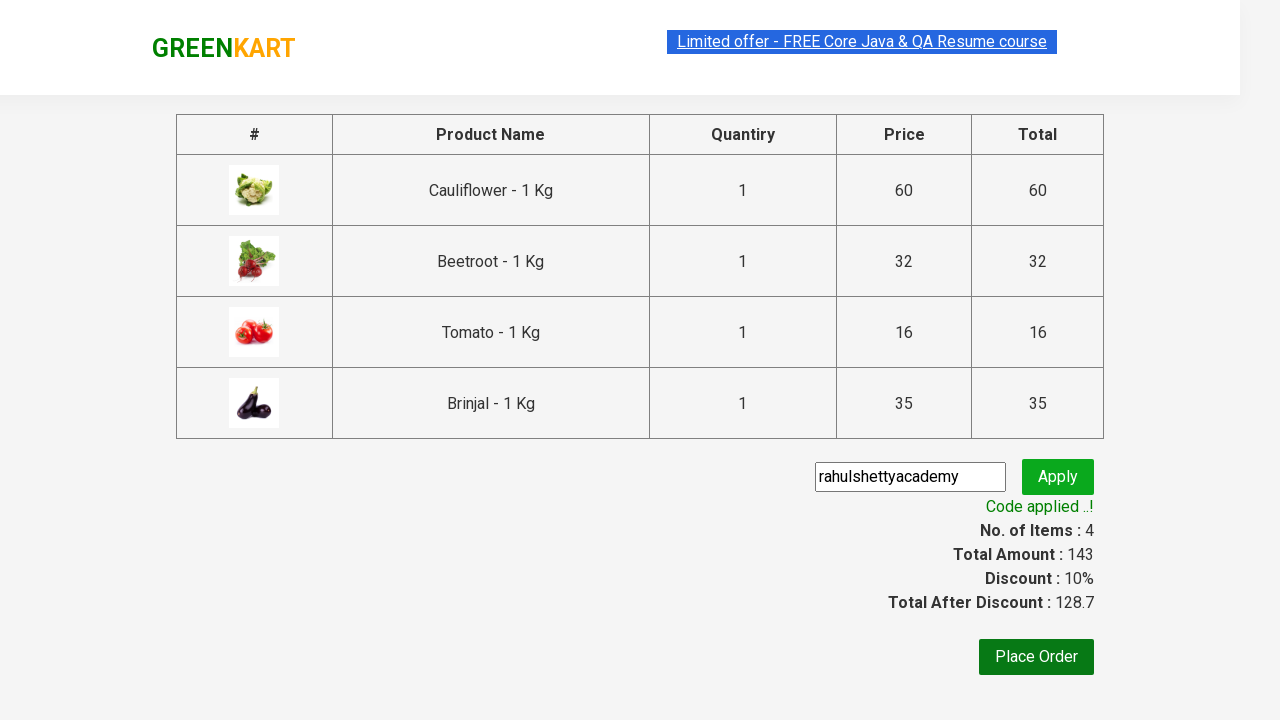

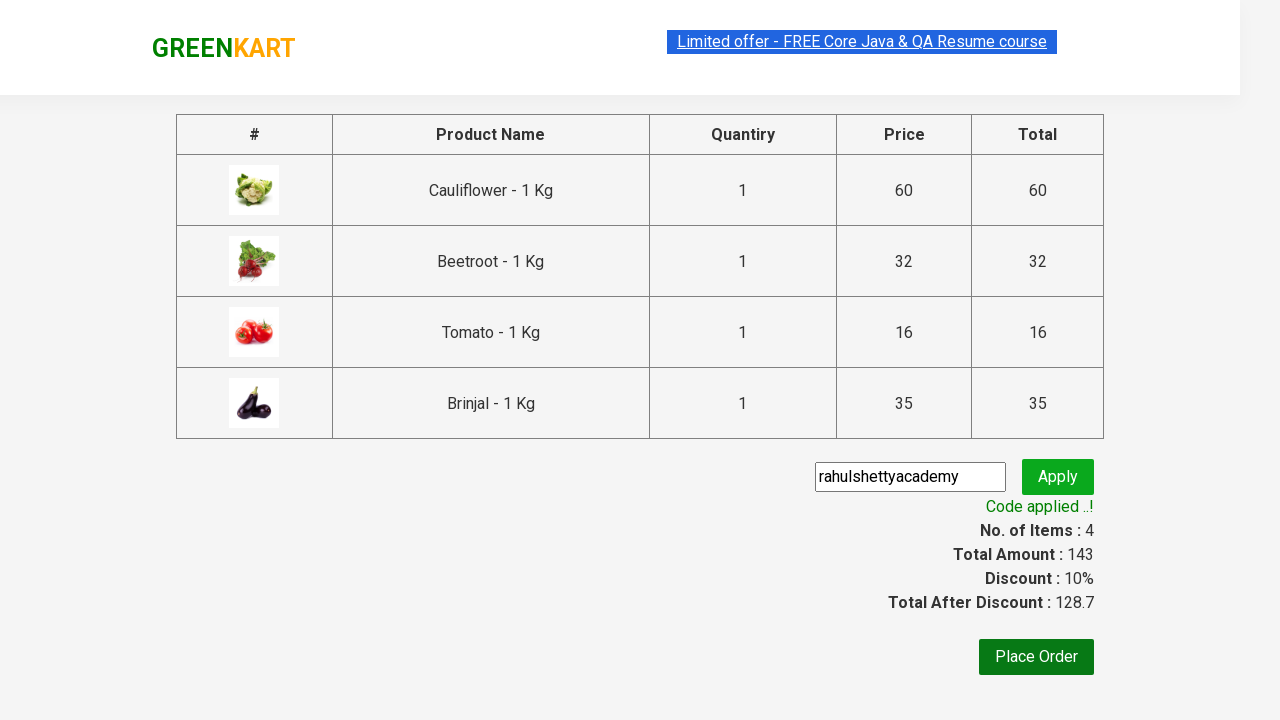